Tests dynamic loading functionality by clicking a start button and verifying text appears after loading completes

Starting URL: https://automationfc.github.io/dynamic-loading/

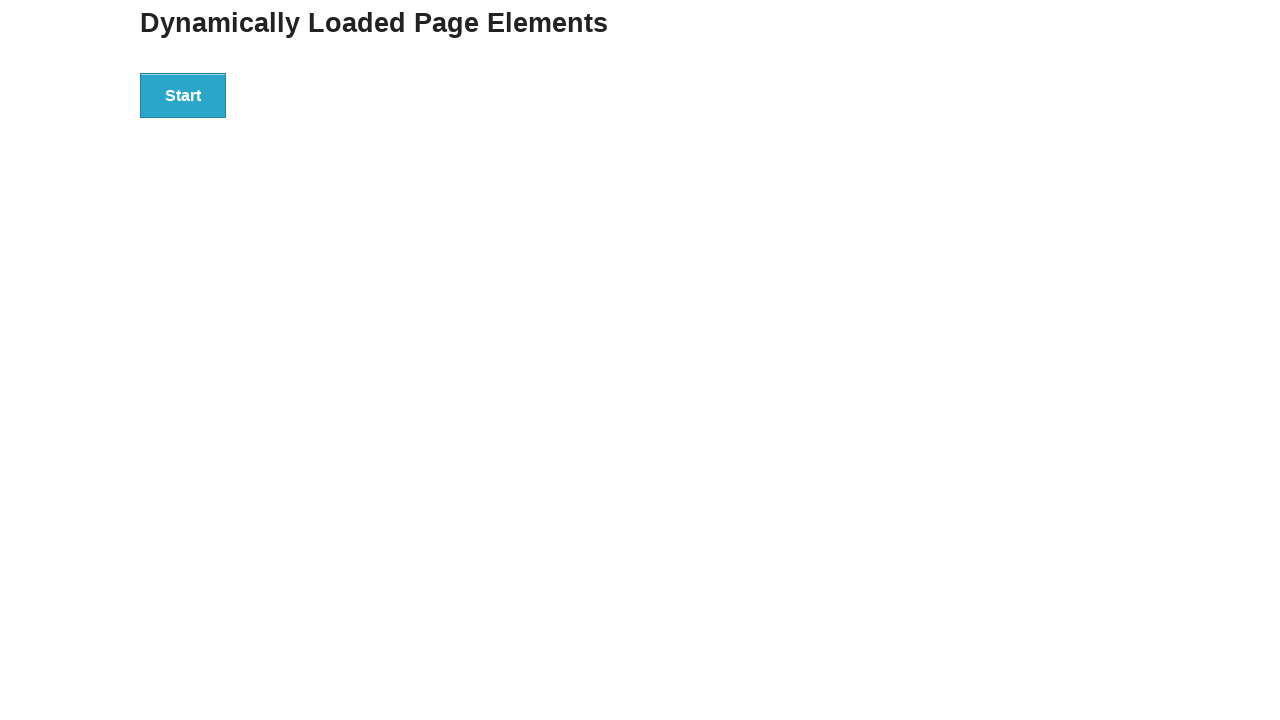

Clicked start button to trigger dynamic loading at (183, 95) on xpath=//div[@id='start']/button
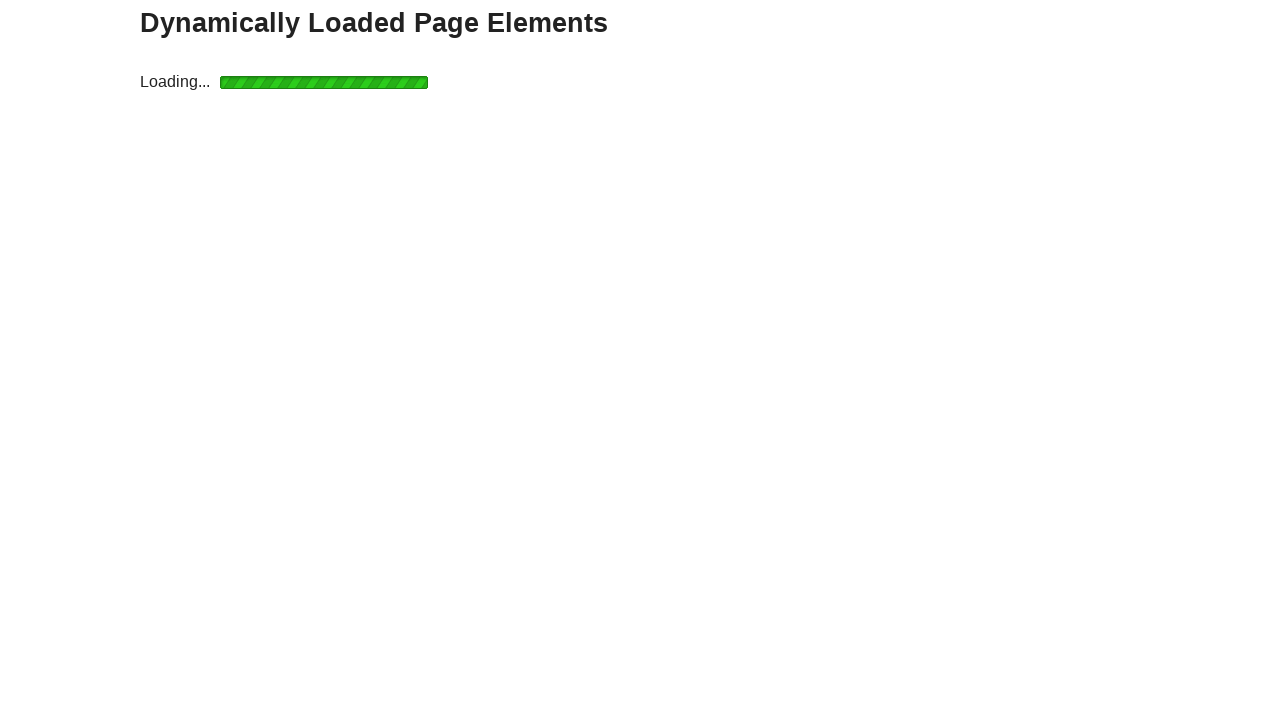

Loading completed and finish text became visible
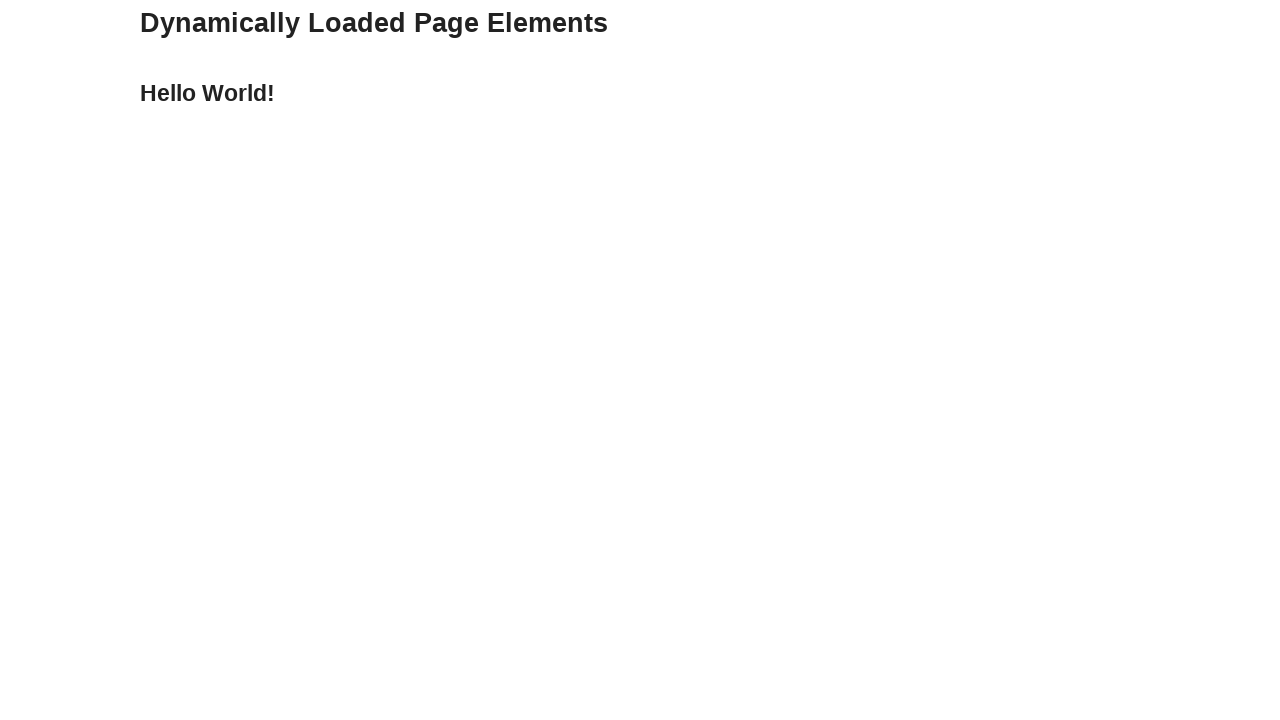

Verified finish text content is 'Hello World!'
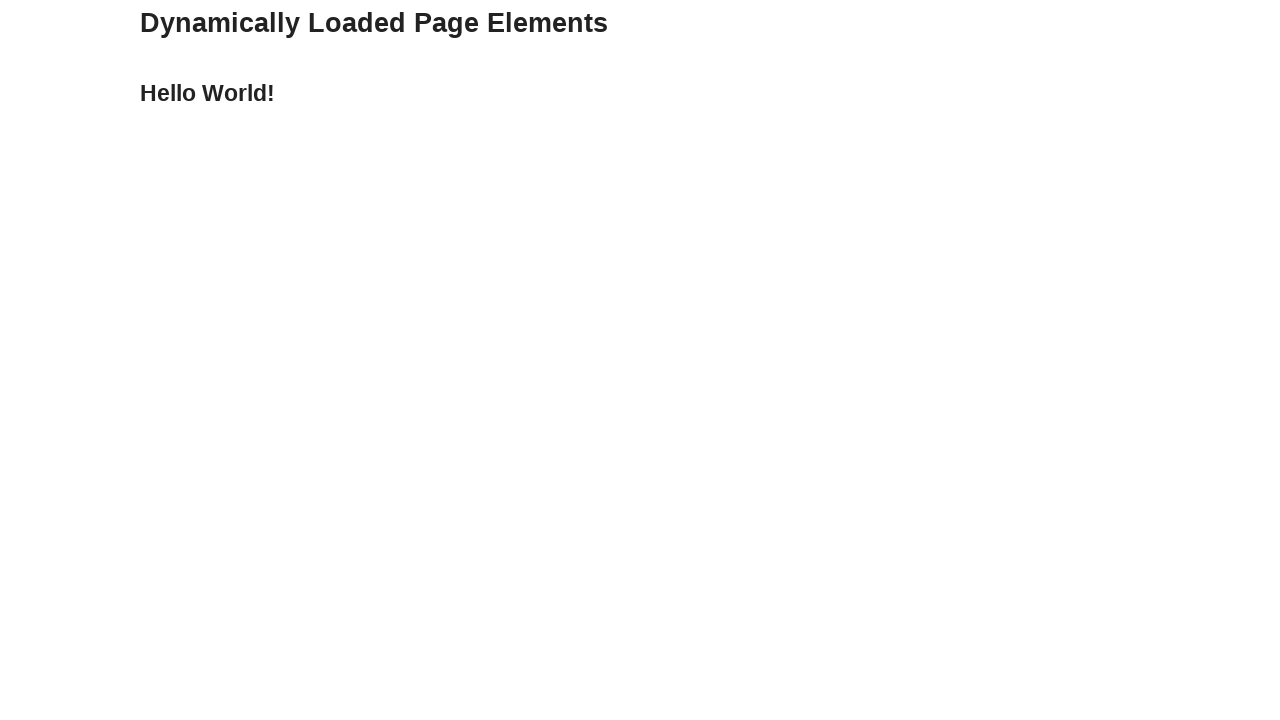

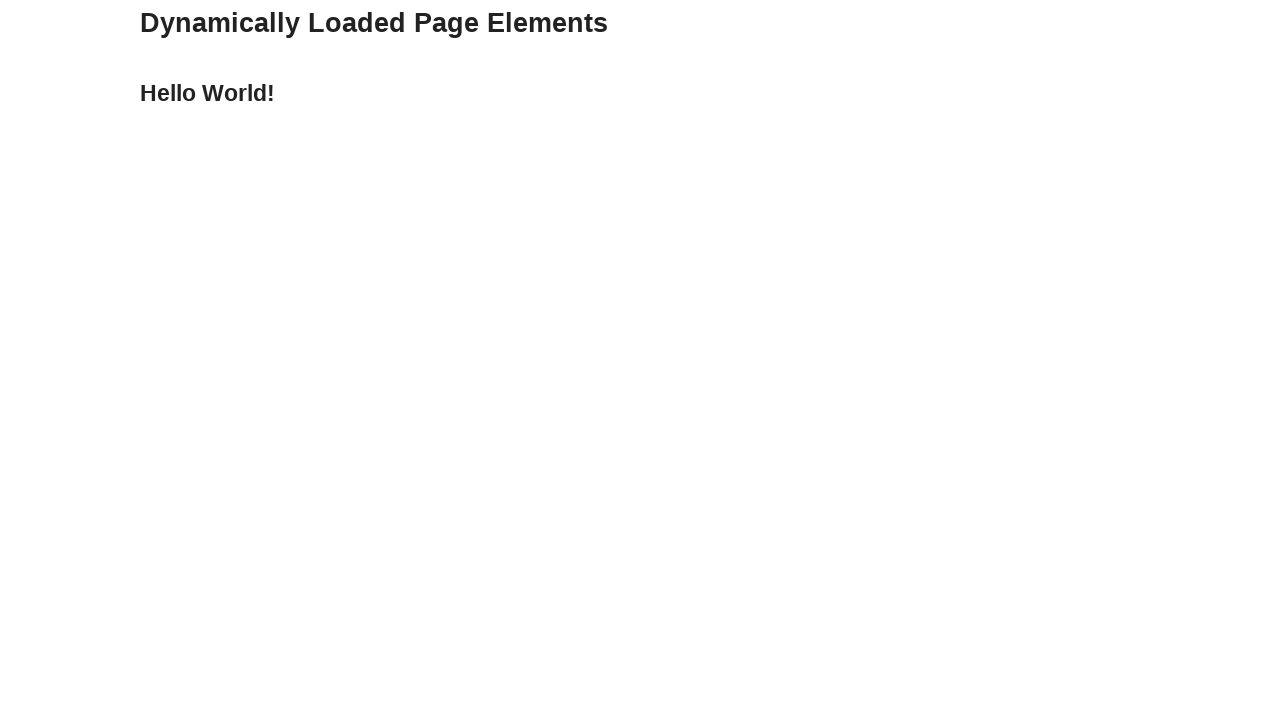